Tests double-click functionality on W3Schools by switching to an iframe and double-clicking a "Copy Text" button

Starting URL: https://www.w3schools.com/tags/tryit.asp?filename=tryhtml5_ev_ondblclick3

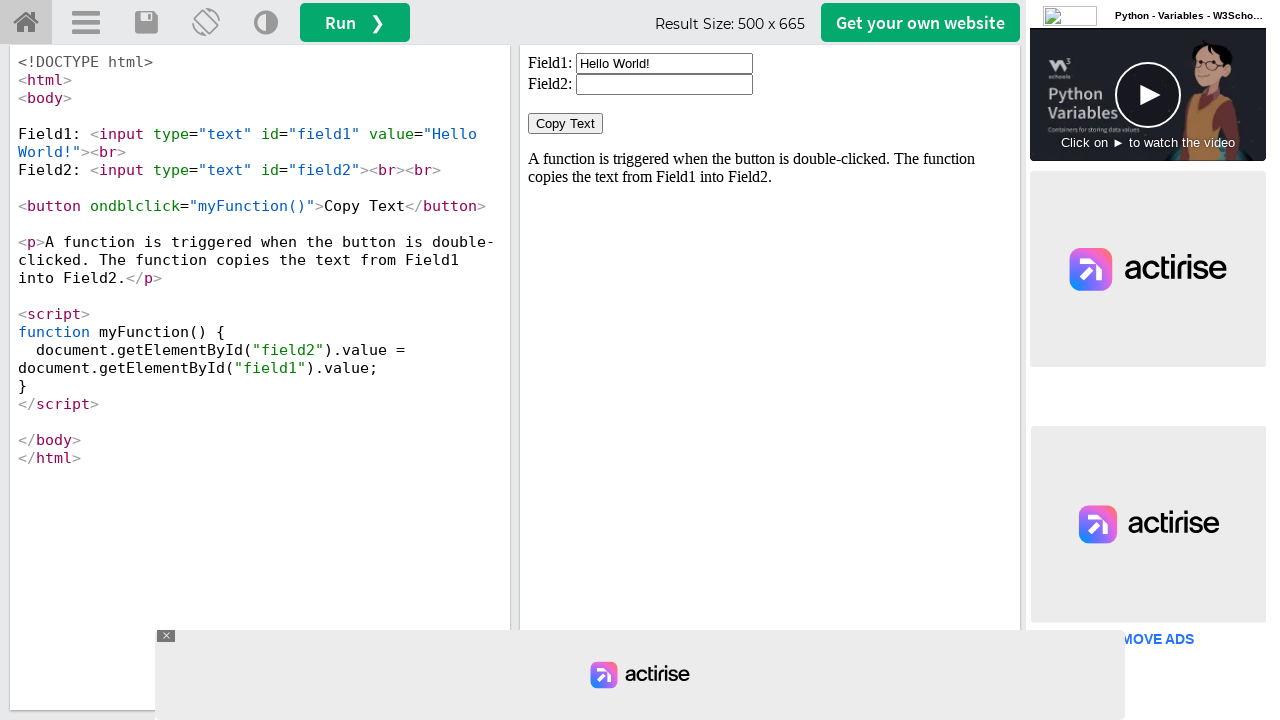

Located iframe with ID 'iframeResult'
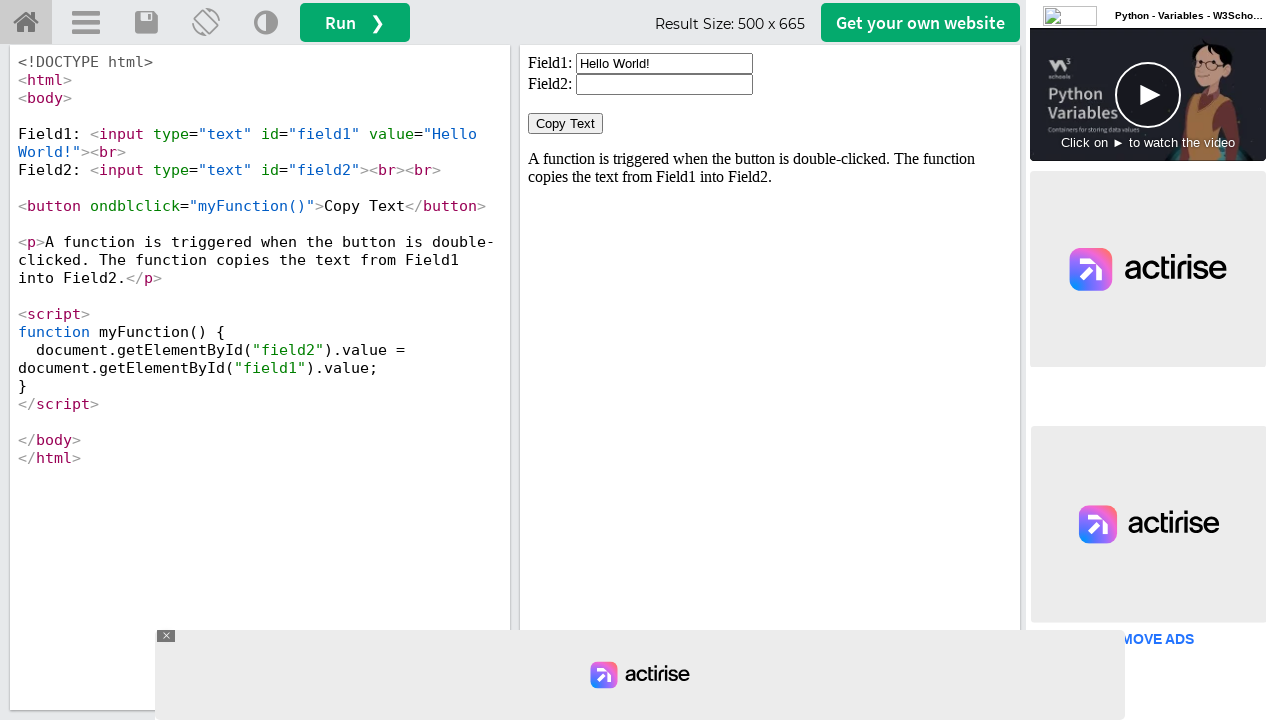

Double-clicked 'Copy Text' button in iframe at (566, 124) on #iframeResult >> internal:control=enter-frame >> xpath=//button[text()='Copy Tex
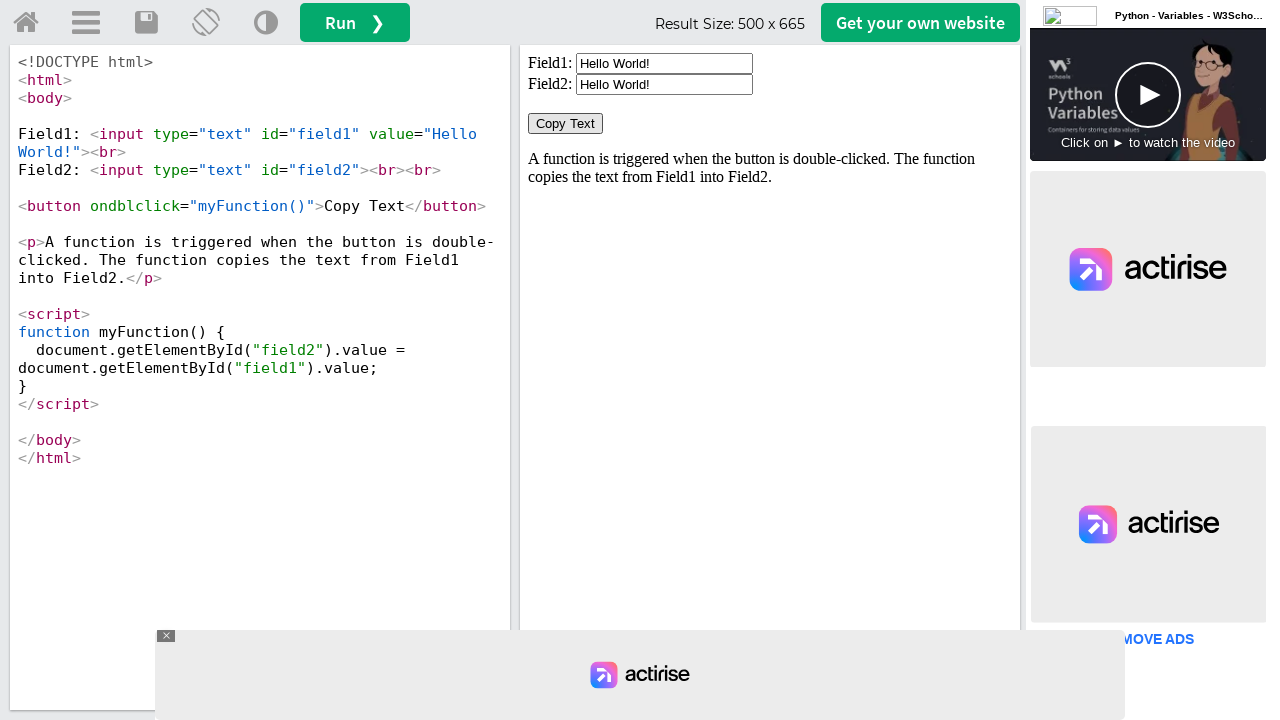

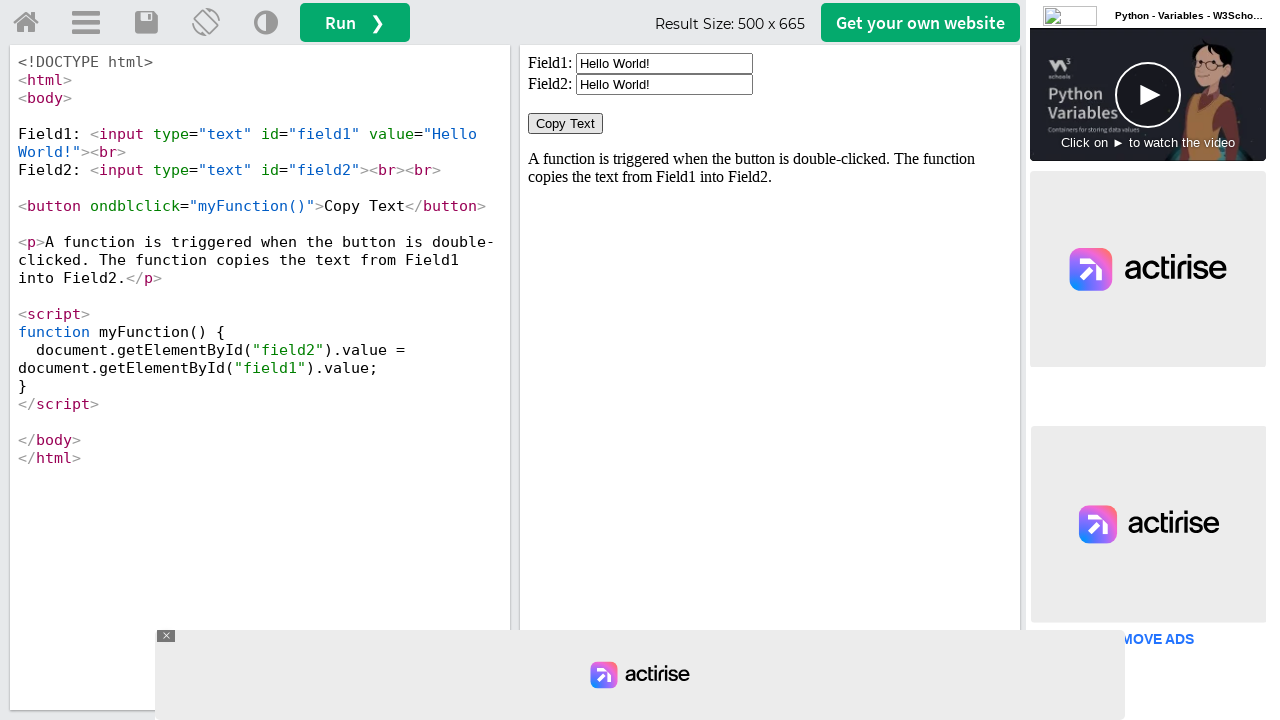